Tests a math exercise form by reading two numbers from the page, calculating their sum, selecting the result from a dropdown, and submitting the form

Starting URL: http://suninjuly.github.io/selects1.html

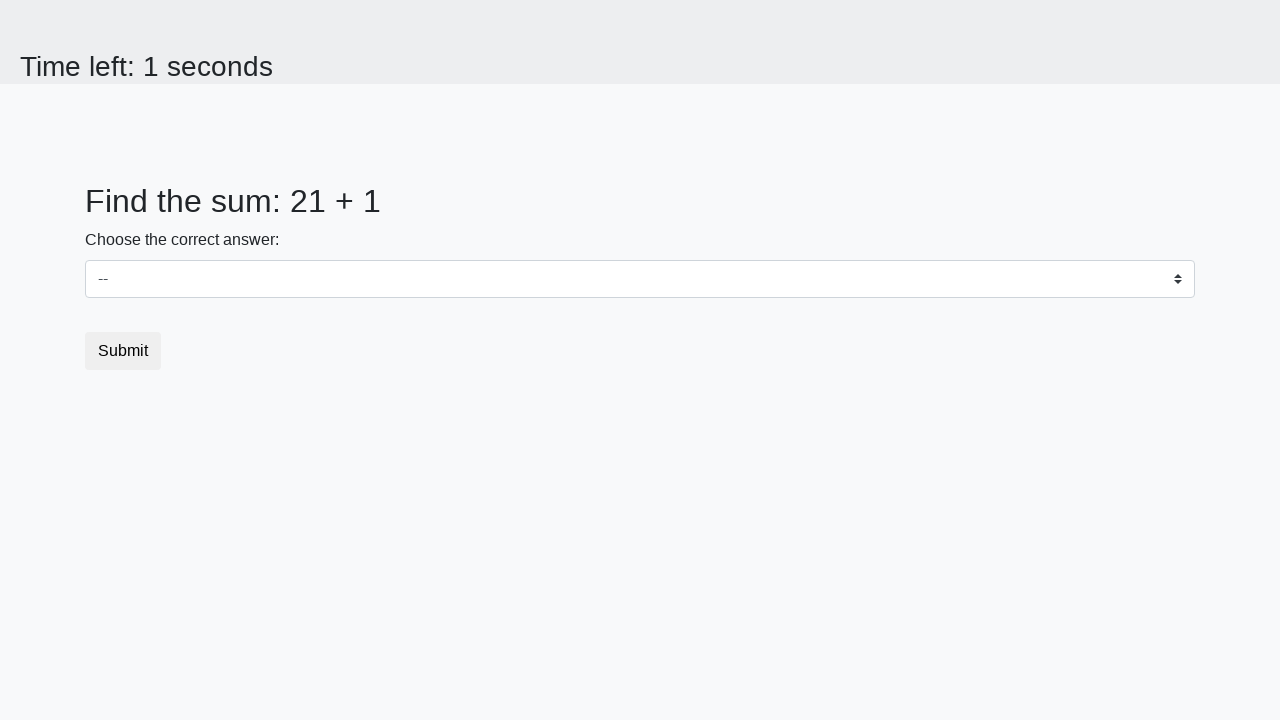

Read first number from page
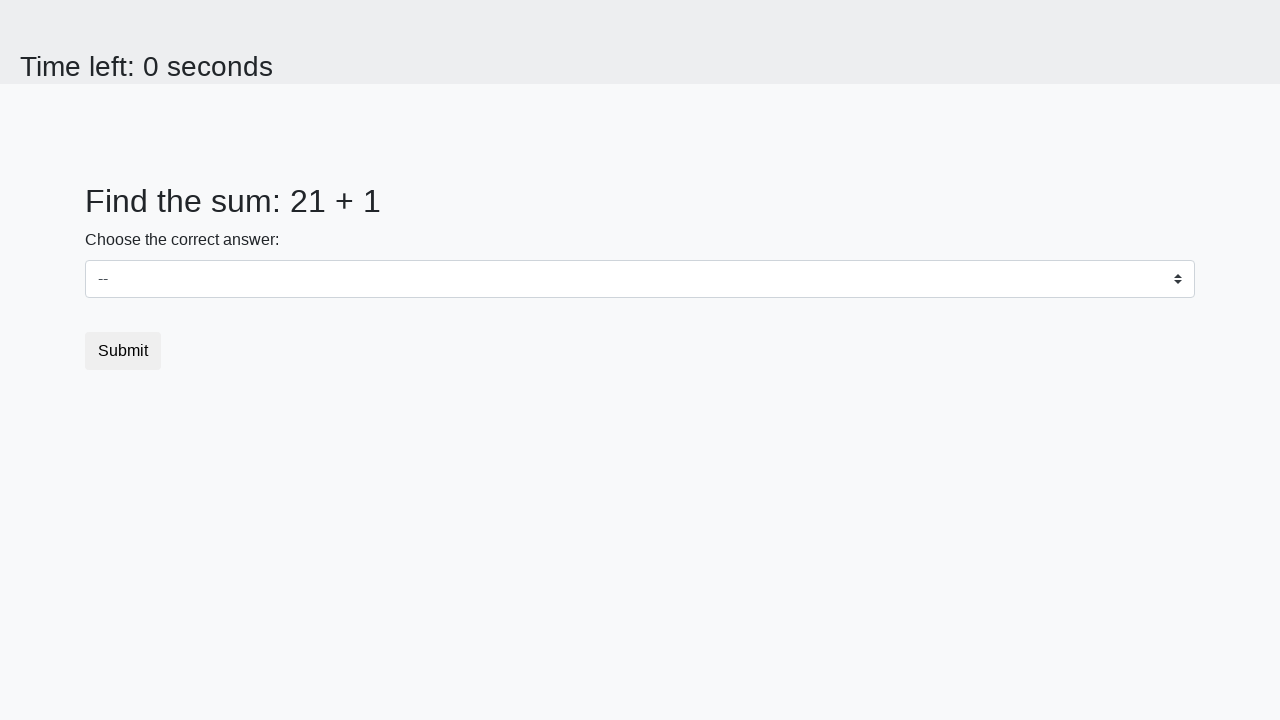

Read second number from page
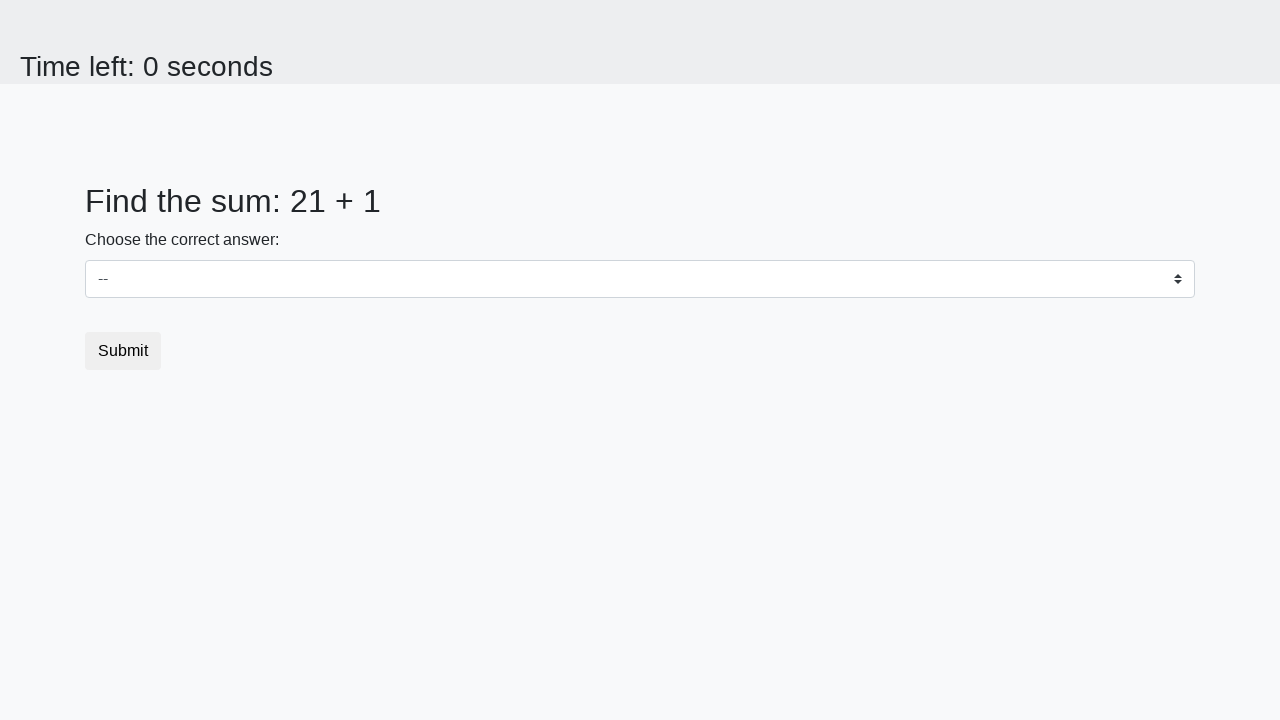

Calculated sum: 21 + 1 = 22
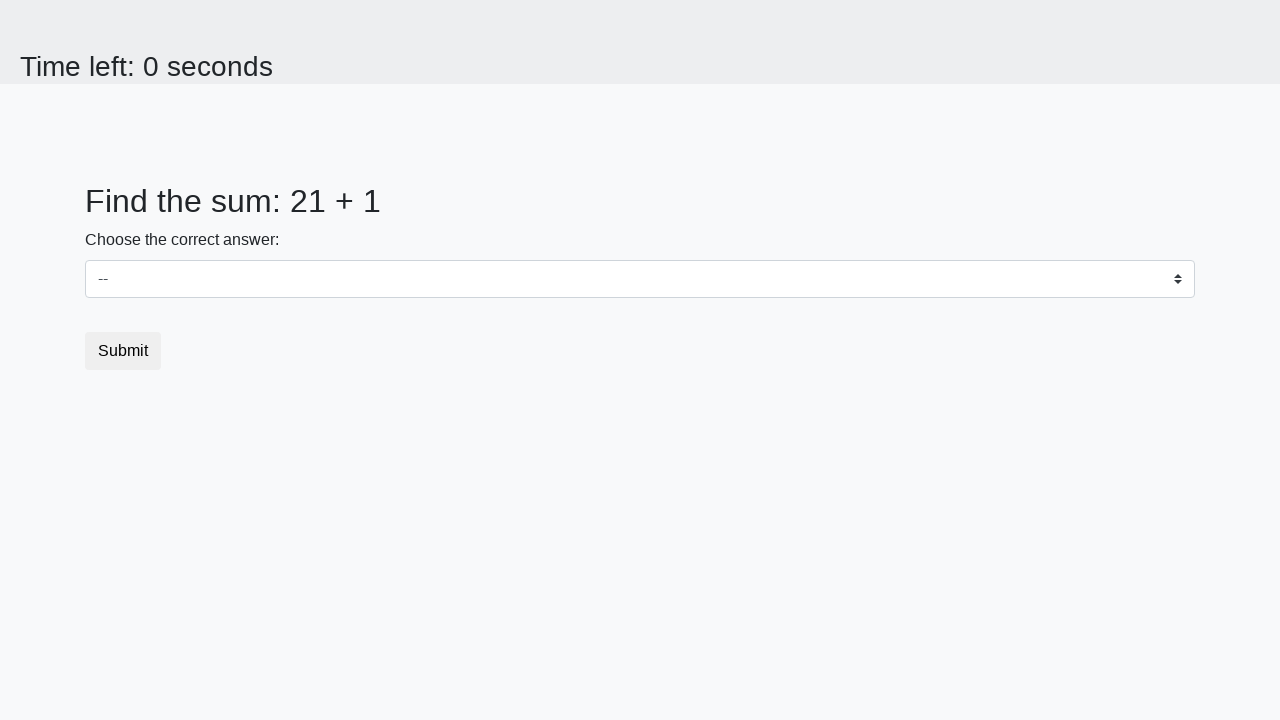

Selected dropdown option with value 22 on #dropdown
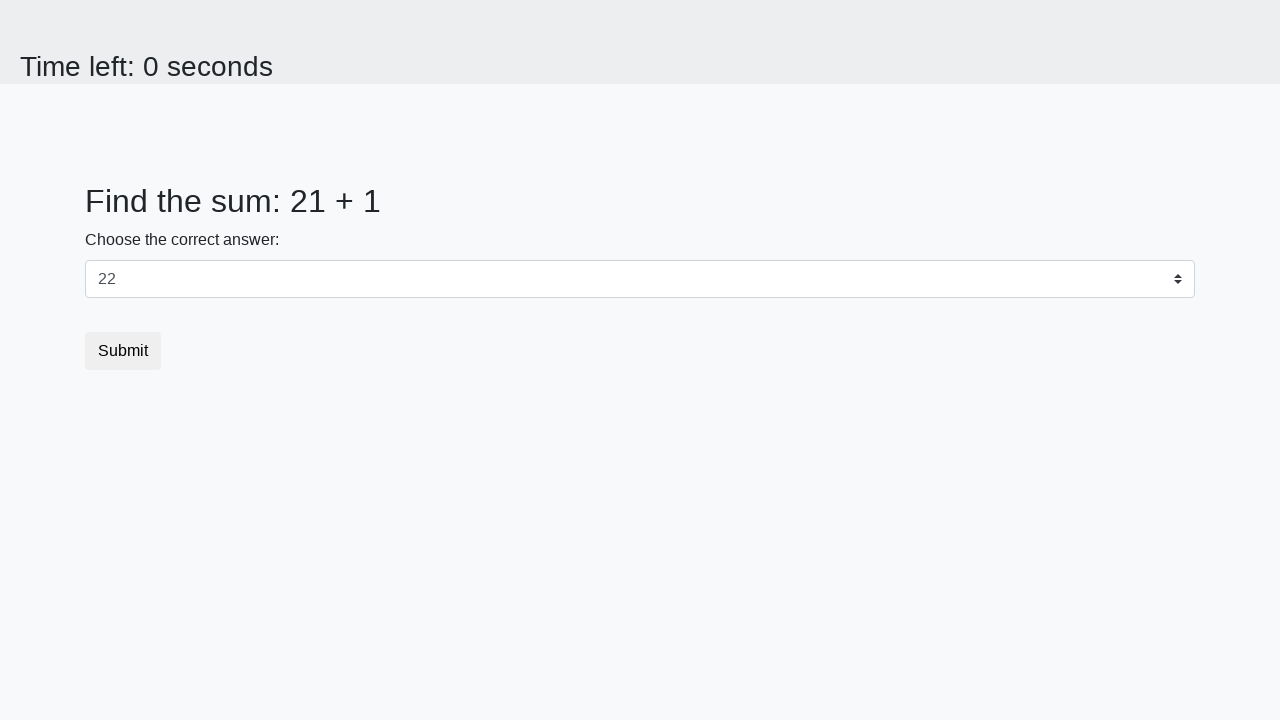

Clicked submit button to submit the form at (123, 351) on button.btn
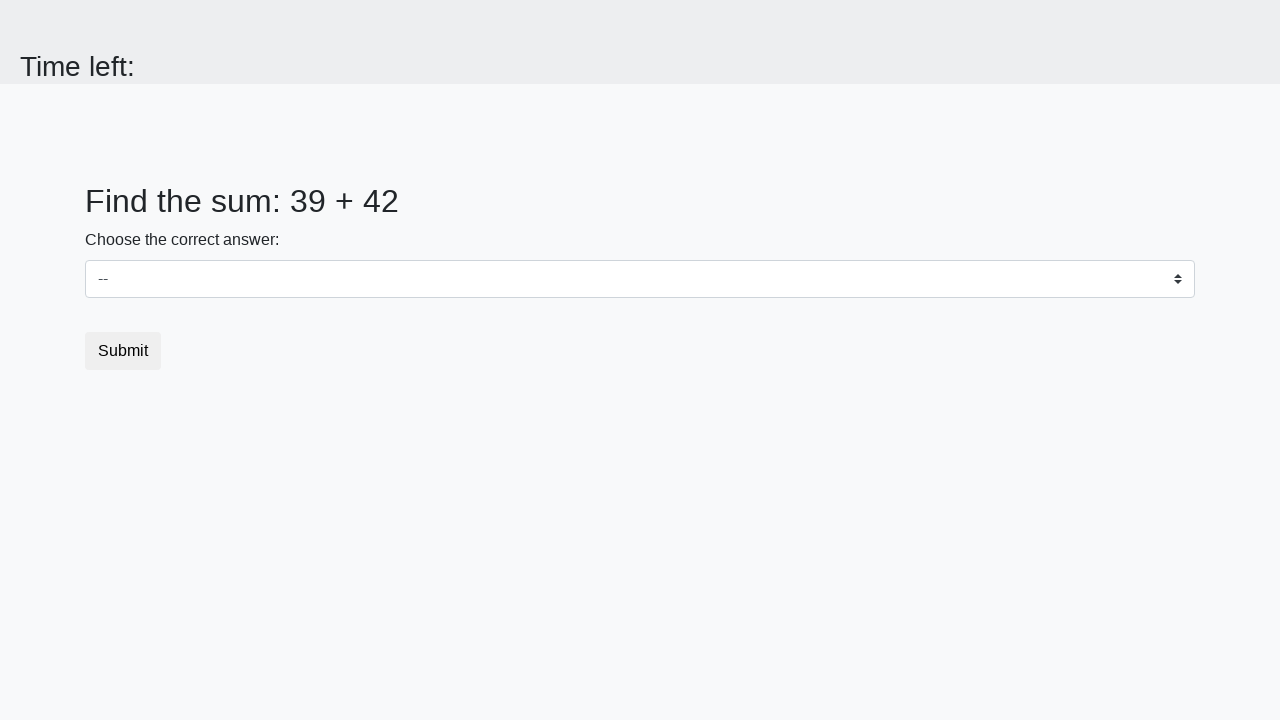

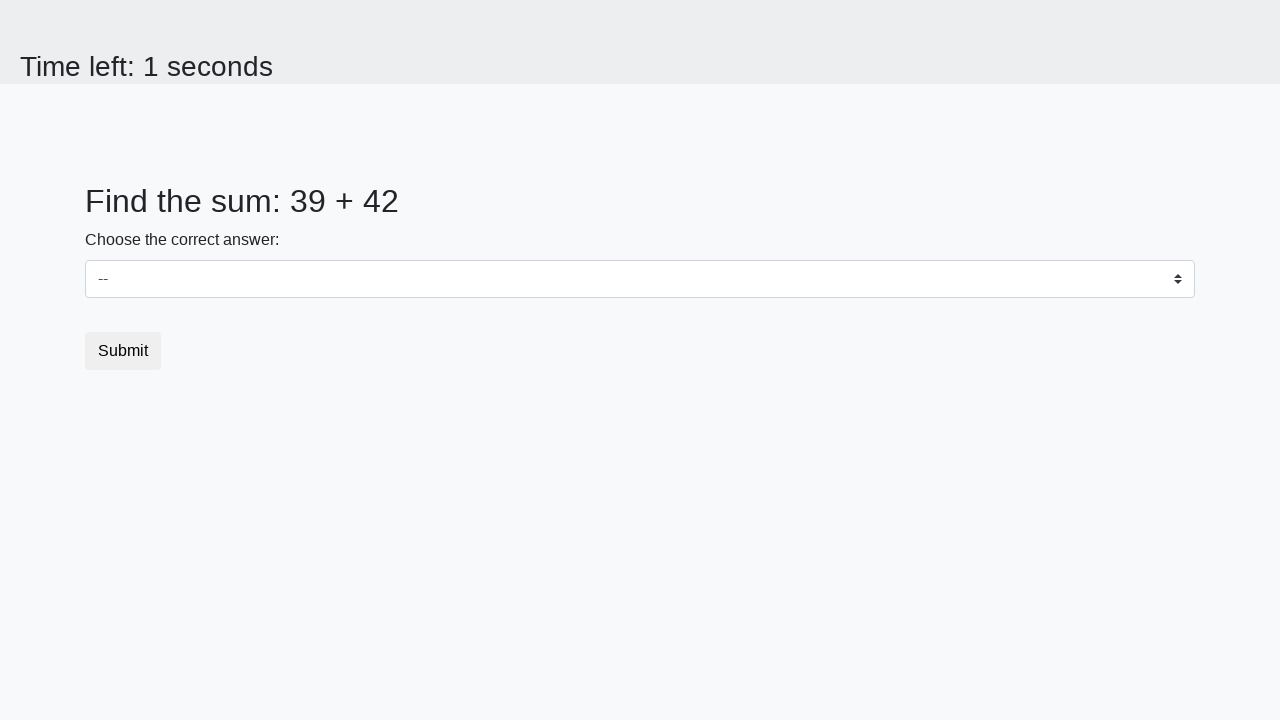